Tests the jQuery UI datepicker widget by switching to an iframe and entering a date value into the datepicker input field

Starting URL: https://jqueryui.com/datepicker/

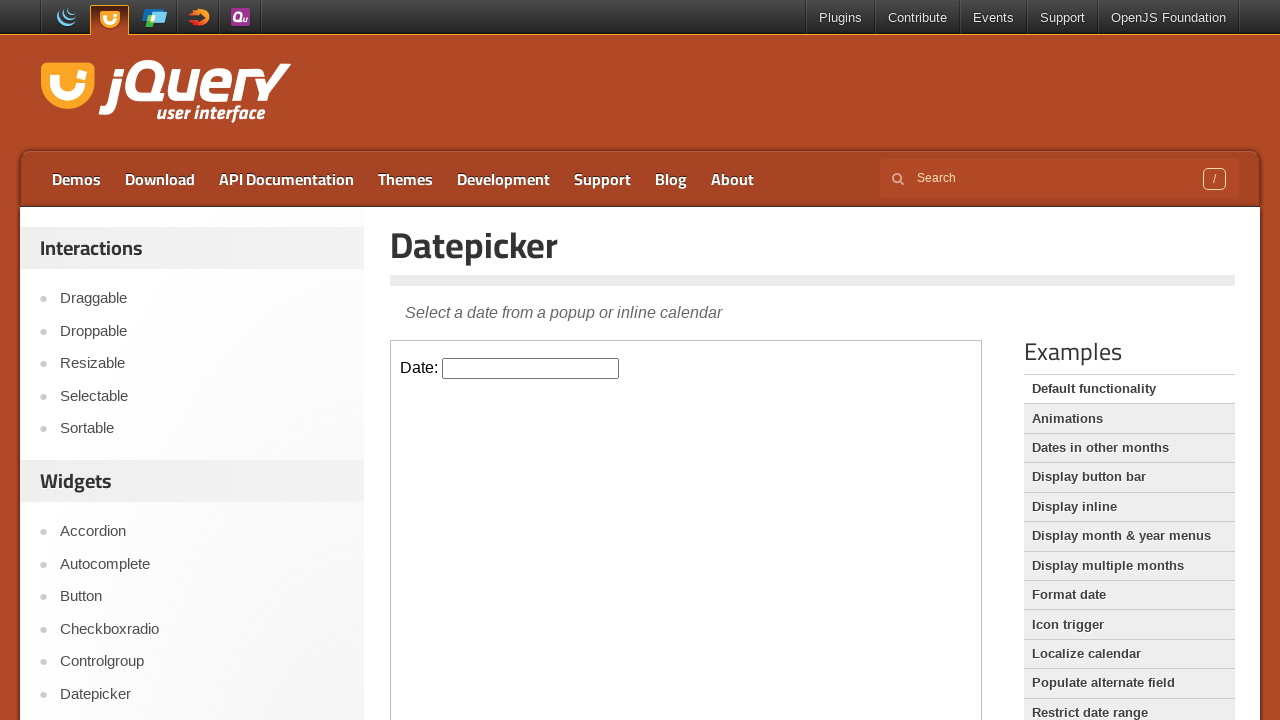

Located the demo iframe containing the datepicker widget
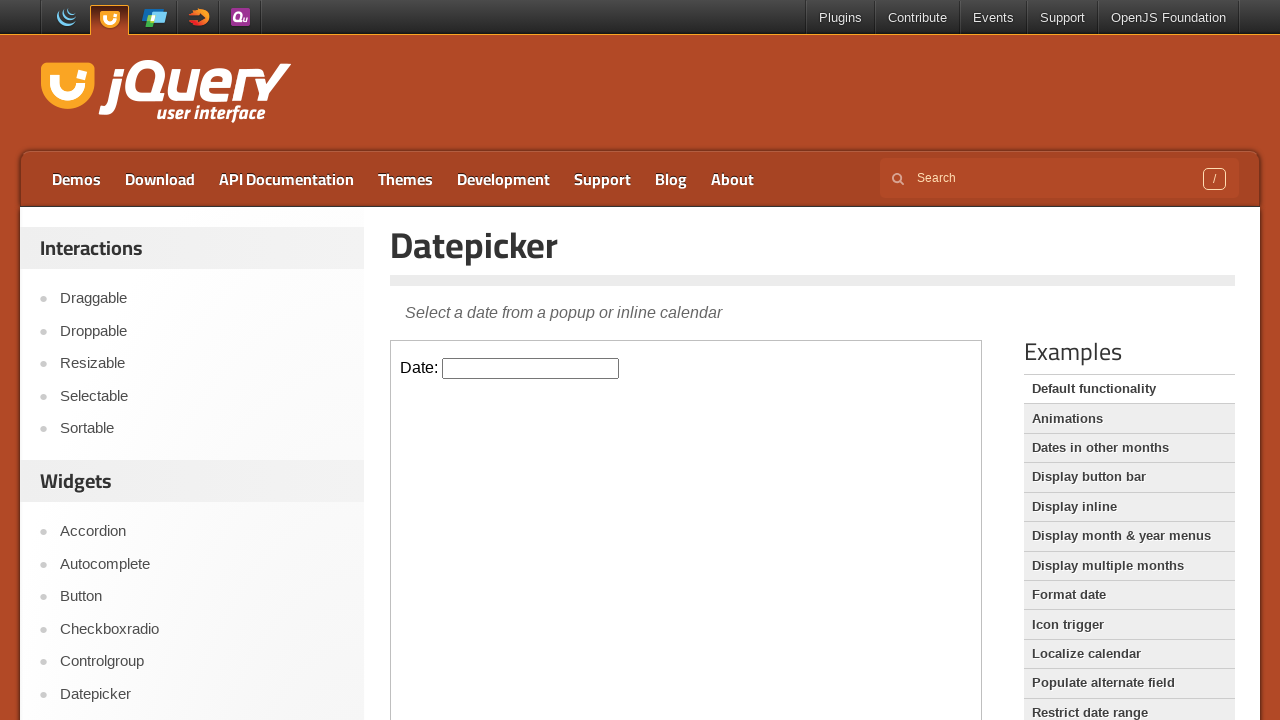

Entered date '12/31/2019' into the datepicker input field on .demo-frame >> internal:control=enter-frame >> #datepicker
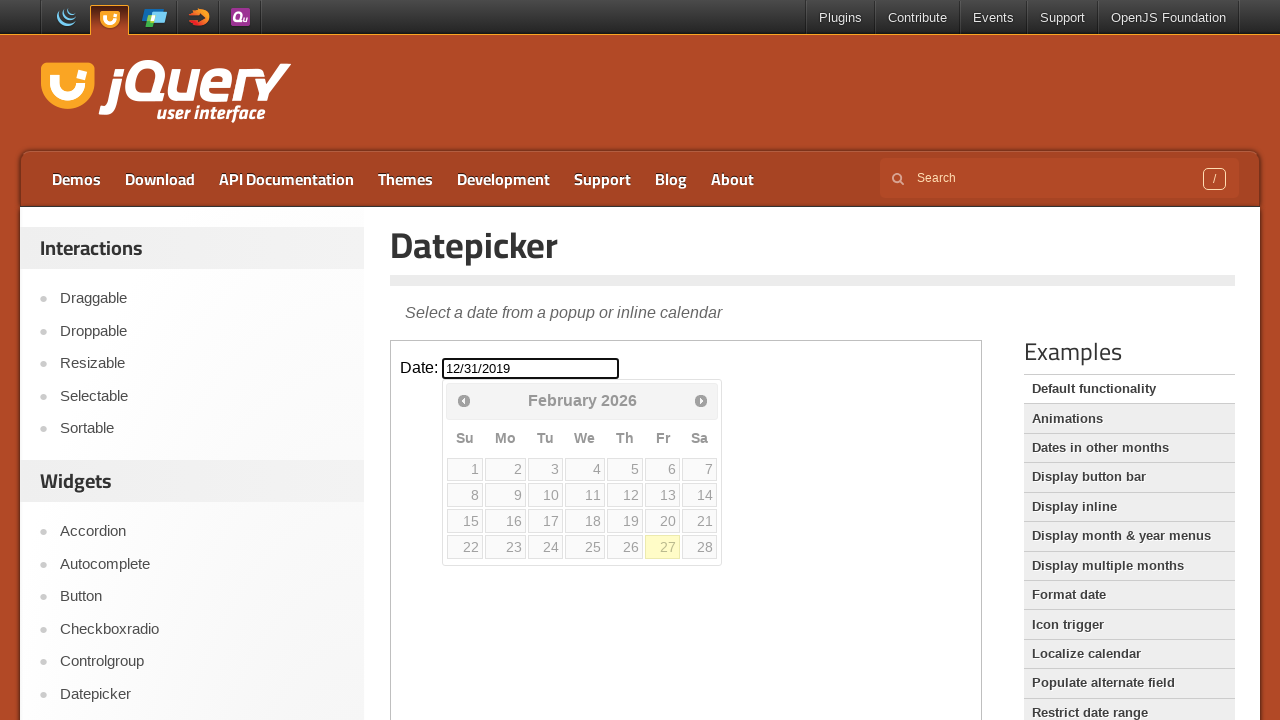

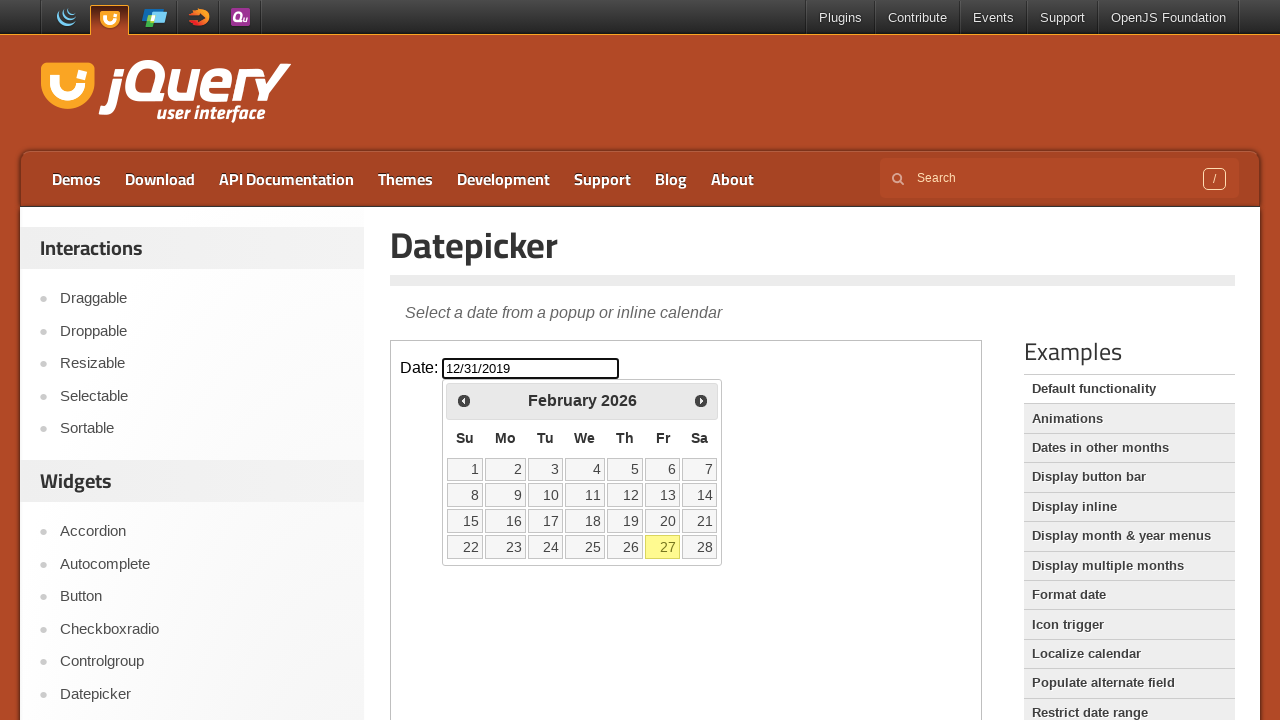